Tests login functionality with valid credentials on the Sauce Demo site

Starting URL: https://www.saucedemo.com/

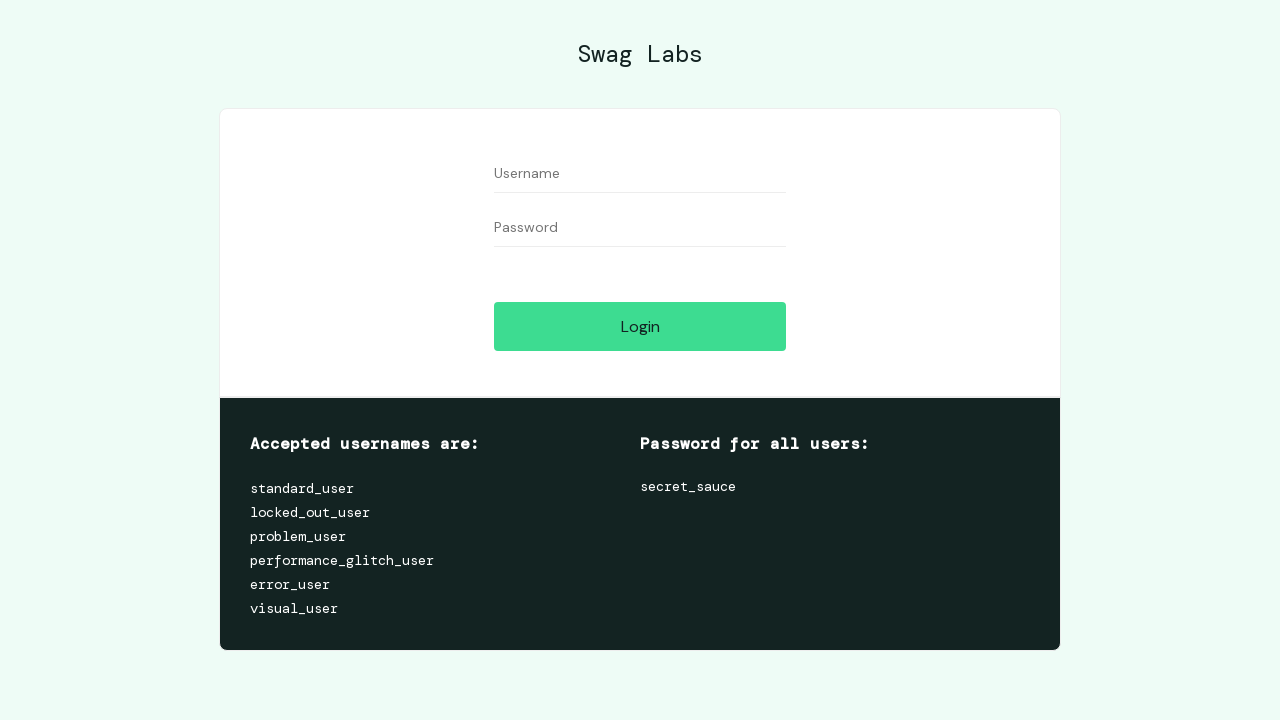

Filled username field with 'standard_user' on #user-name
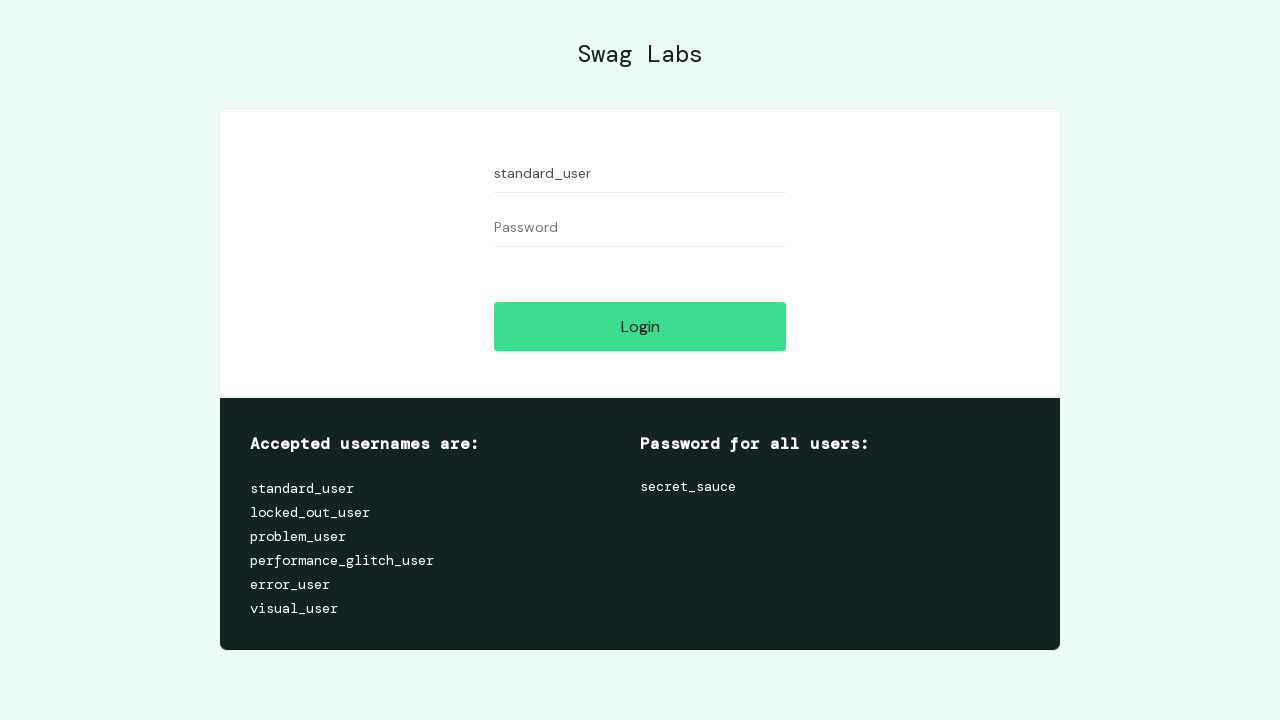

Filled password field with 'secret_sauce' on #password
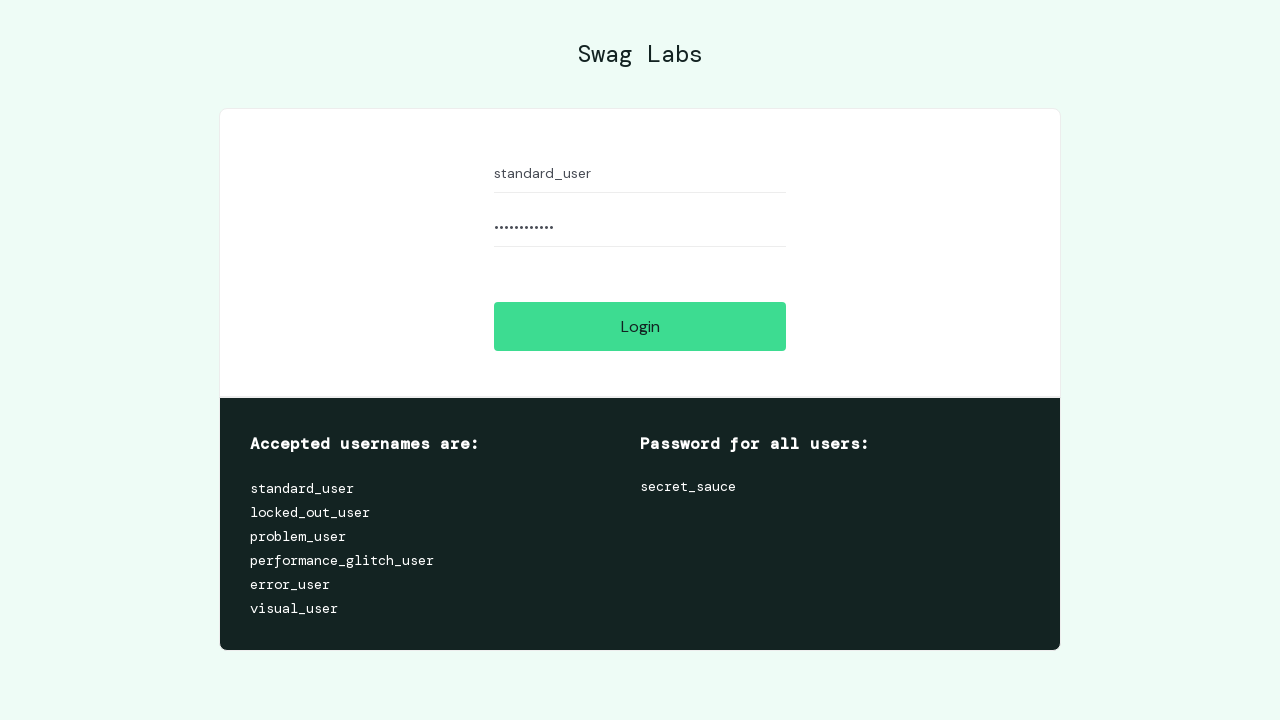

Clicked login button at (640, 326) on #login-button
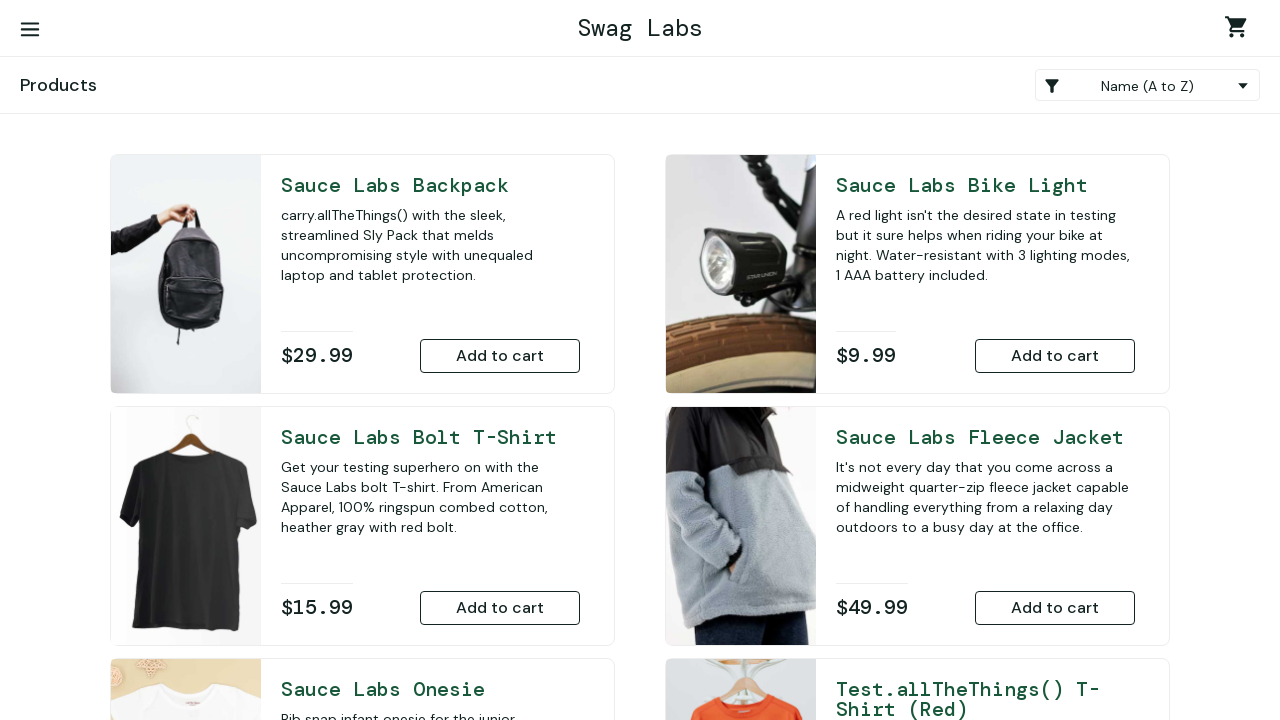

Products page loaded successfully
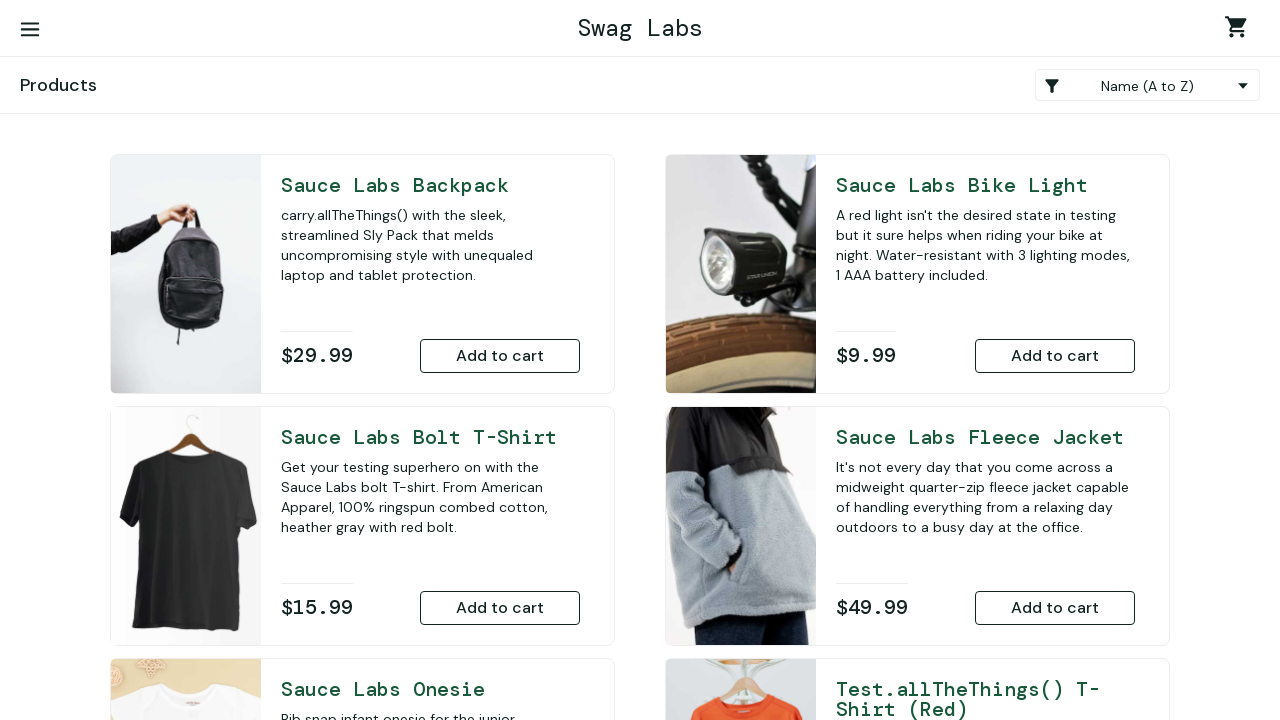

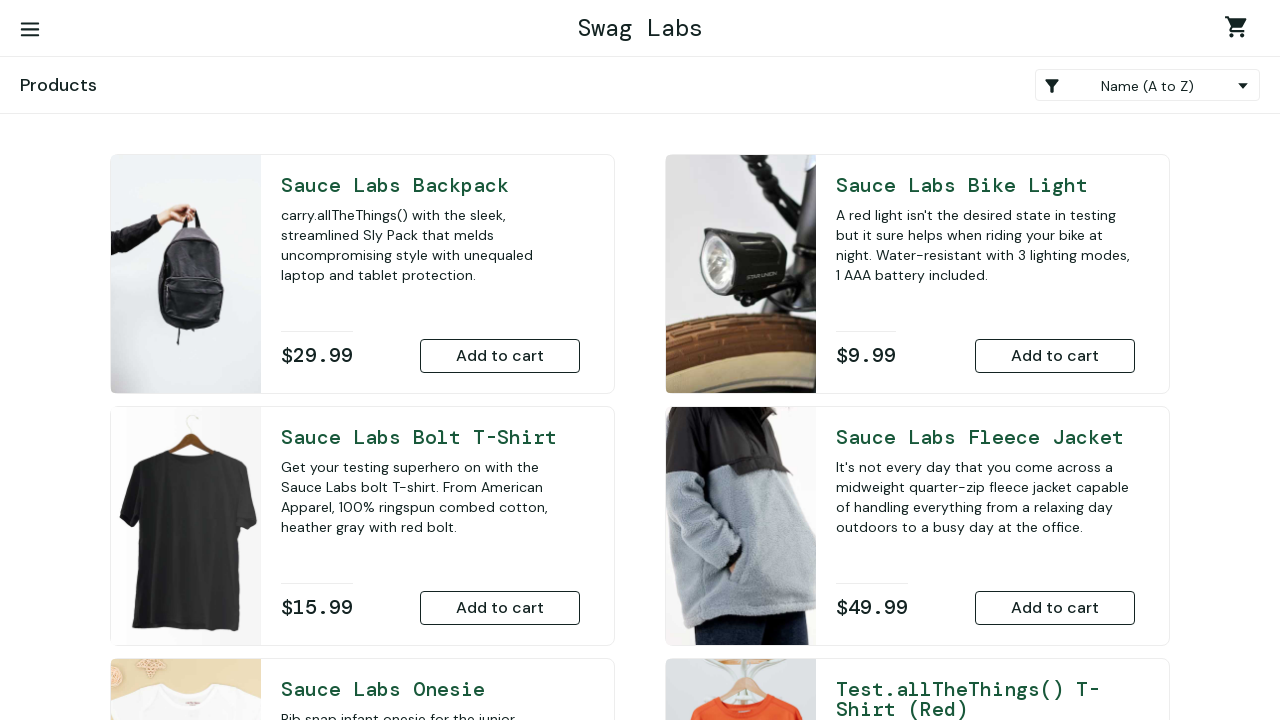